Tests page scrolling functionality by navigating to demoqa.com and scrolling to the bottom of the page using JavaScript execution

Starting URL: http://demoqa.com/

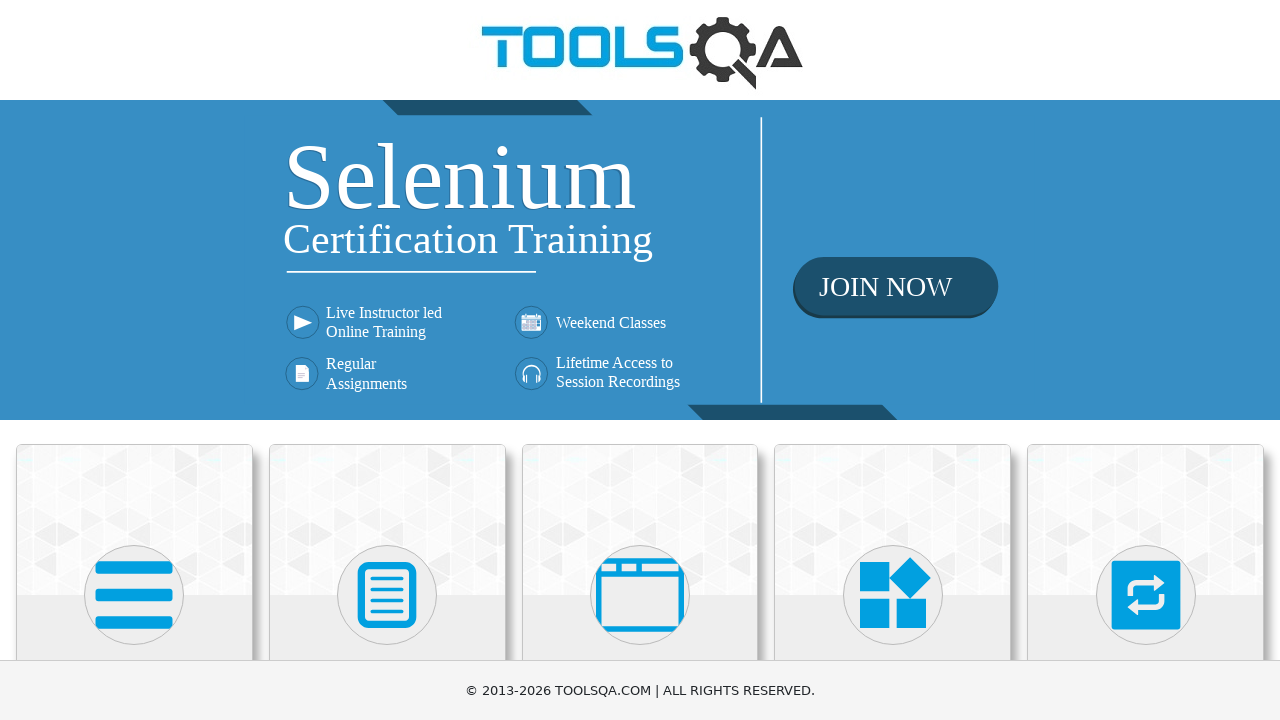

Page loaded with domcontentloaded state
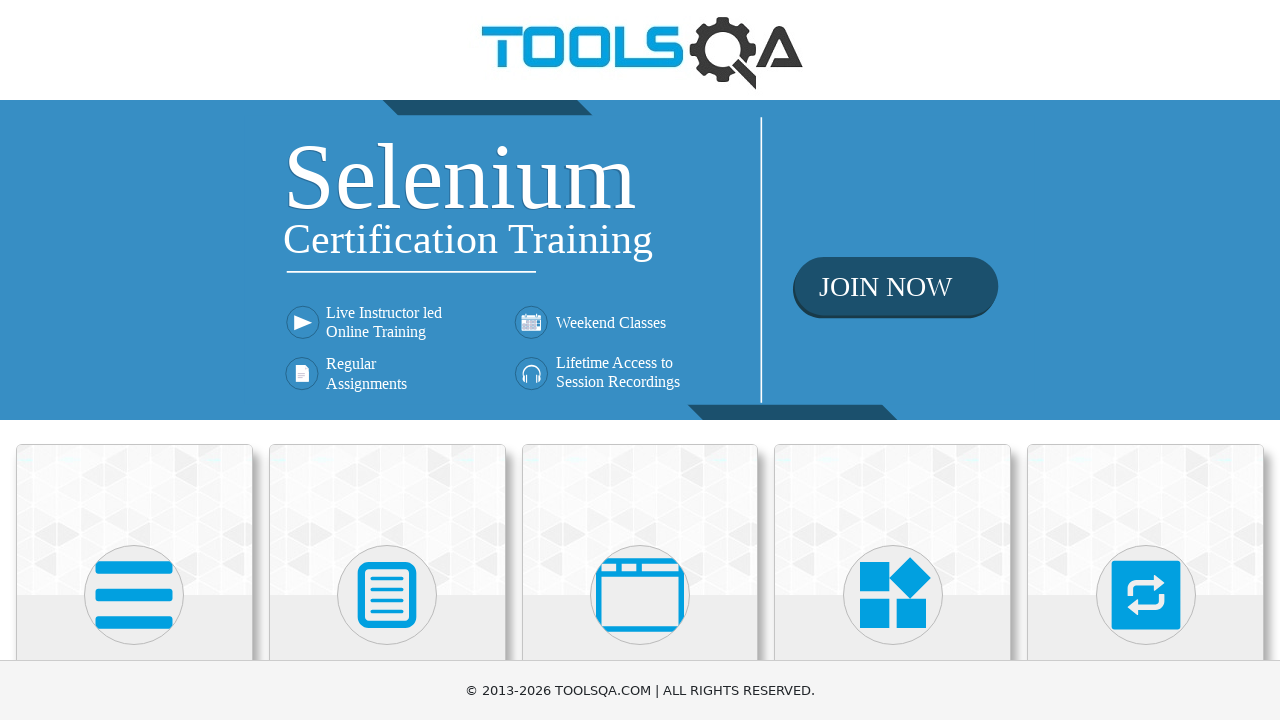

Scrolled to the bottom of the page using JavaScript
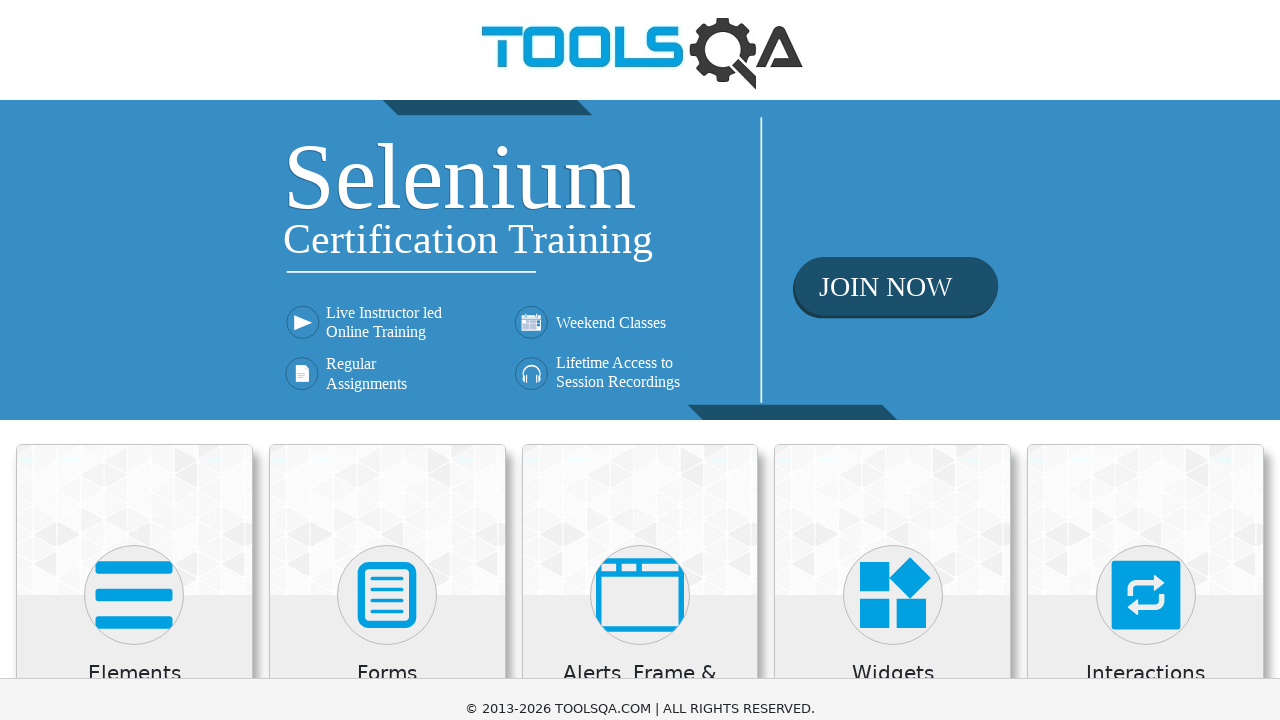

Waited 1000ms for scroll animation to complete
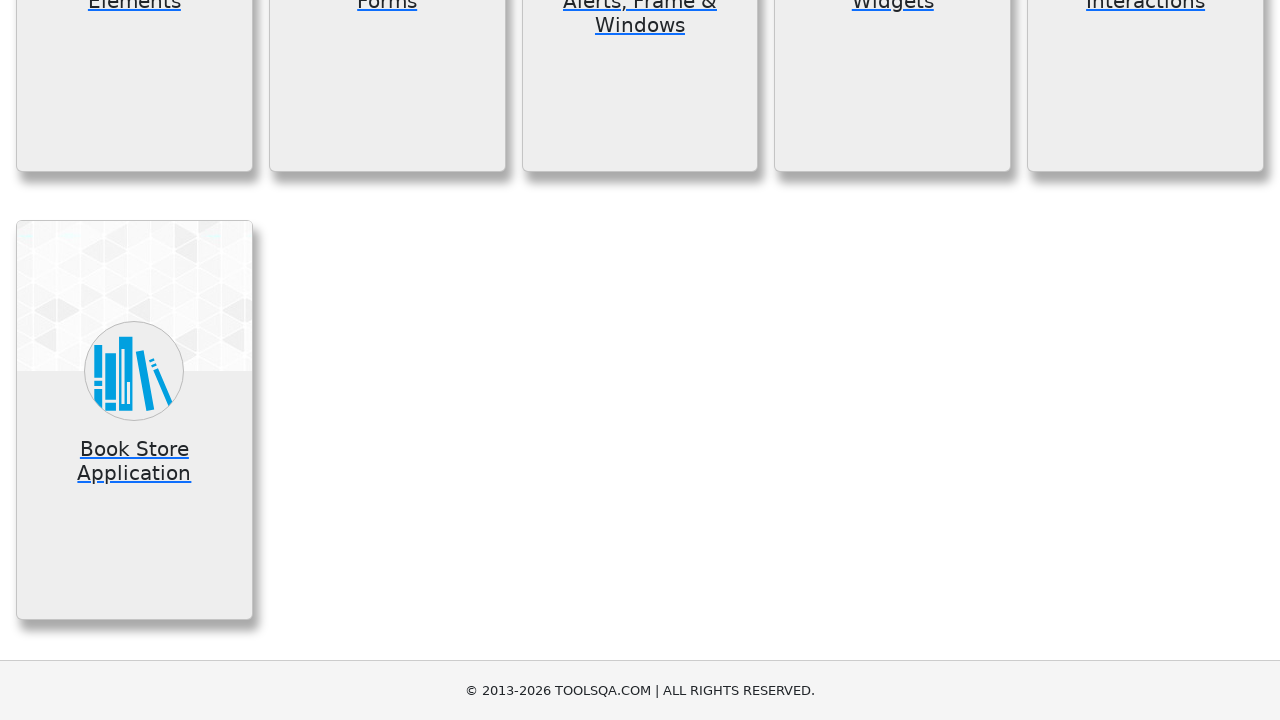

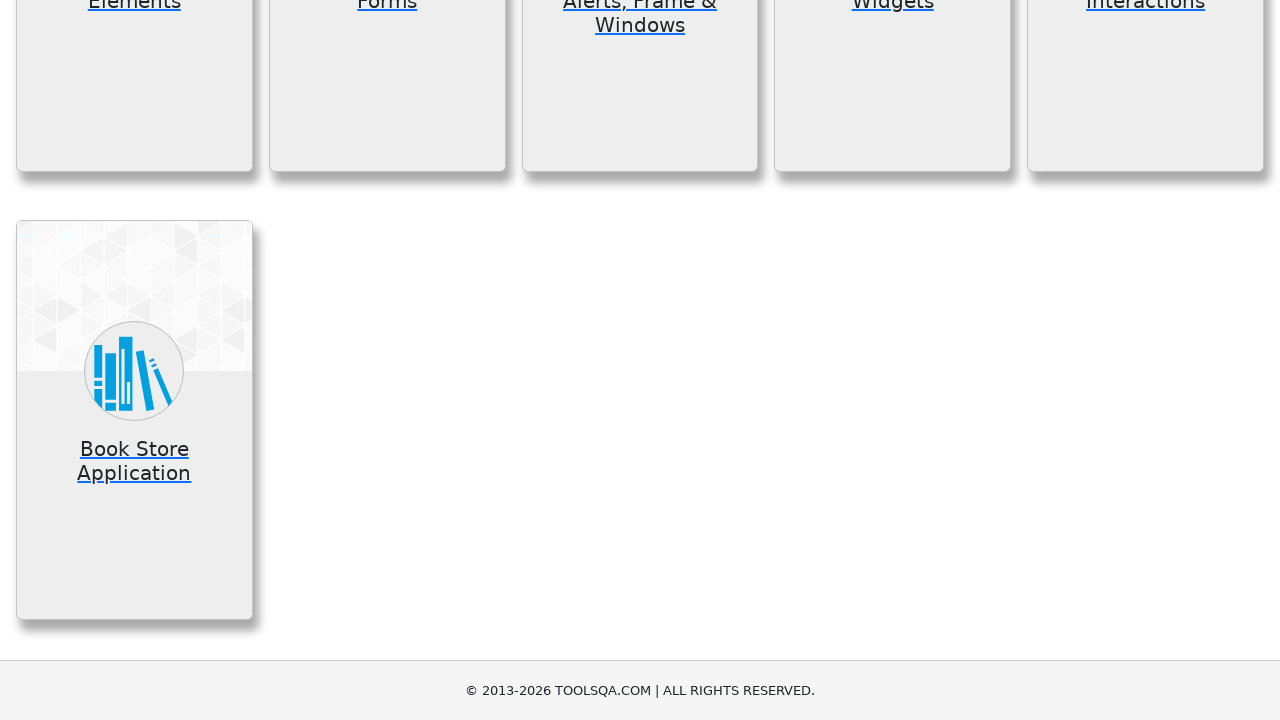